Tests JavaScript alert, confirm, and prompt dialog functionality by clicking buttons that trigger each type of dialog and verifying the results.

Starting URL: https://the-internet.herokuapp.com/javascript_alerts

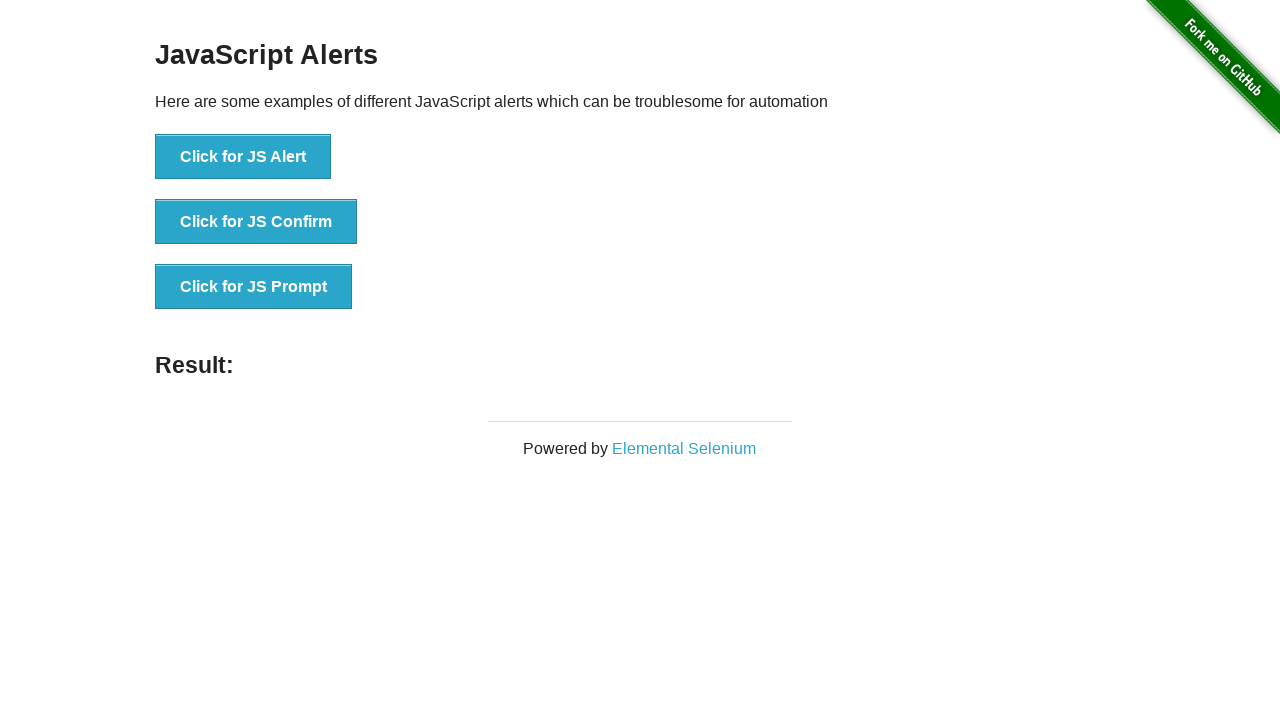

Set up dialog handler to accept all dialogs with input 'My name is Apexa'
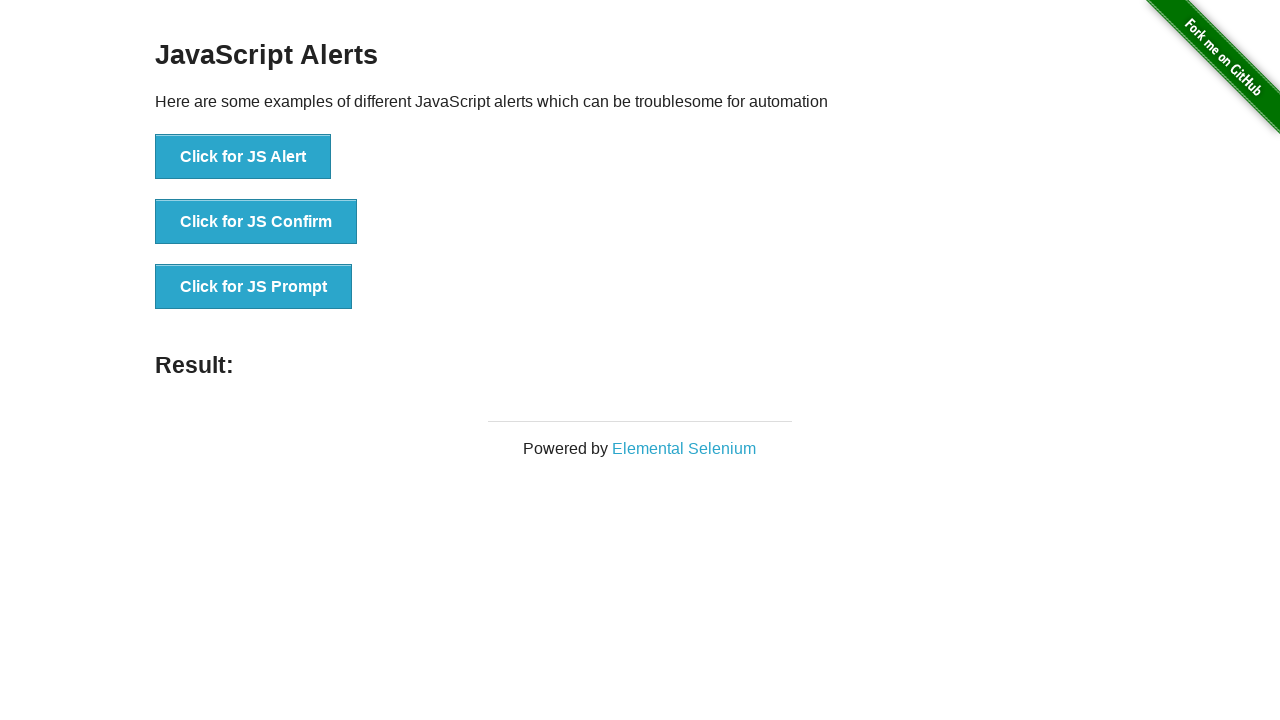

Clicked button to trigger JS Alert dialog at (243, 157) on xpath=//button[text()='Click for JS Alert']
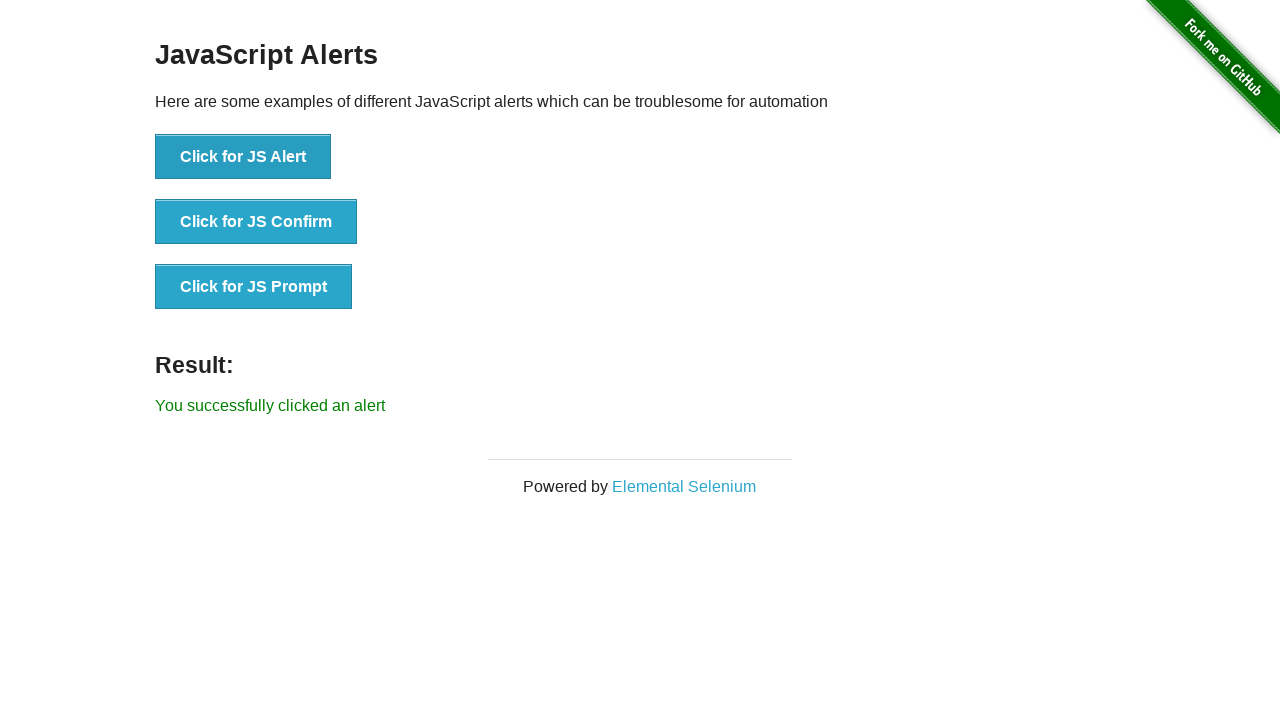

Waited for result element to load after JS Alert
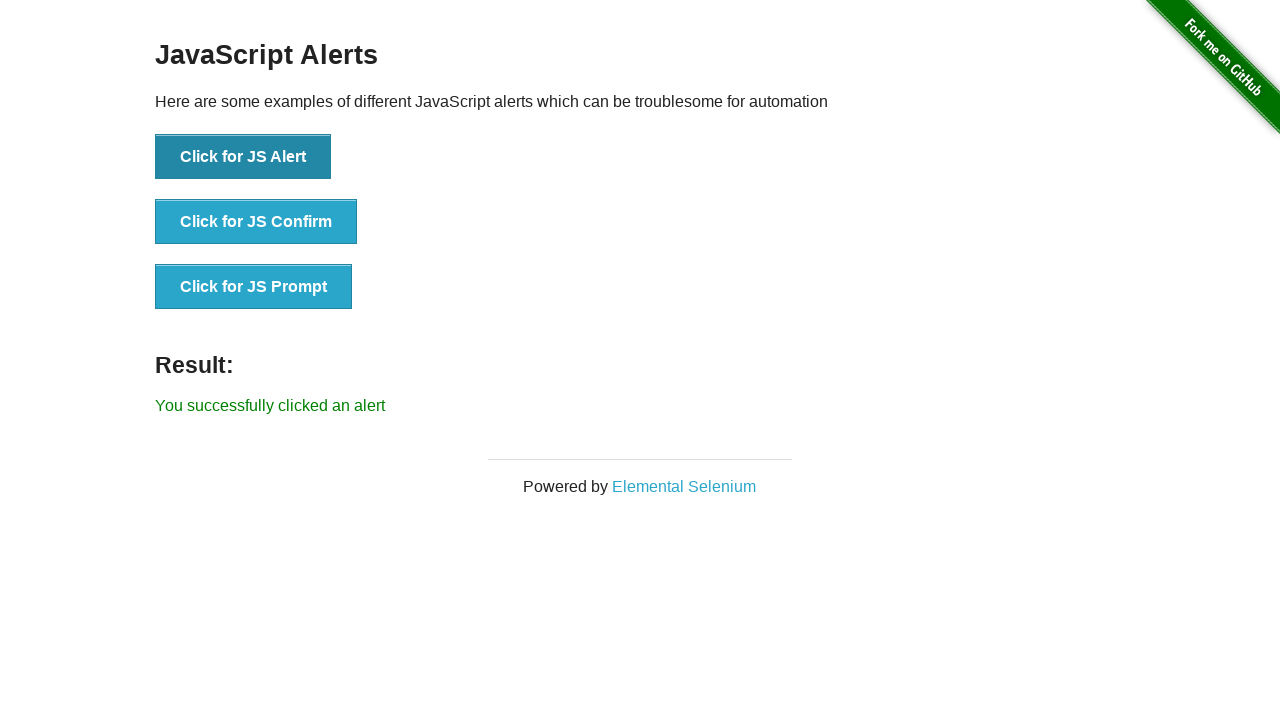

Retrieved alert result text: You successfully clicked an alert
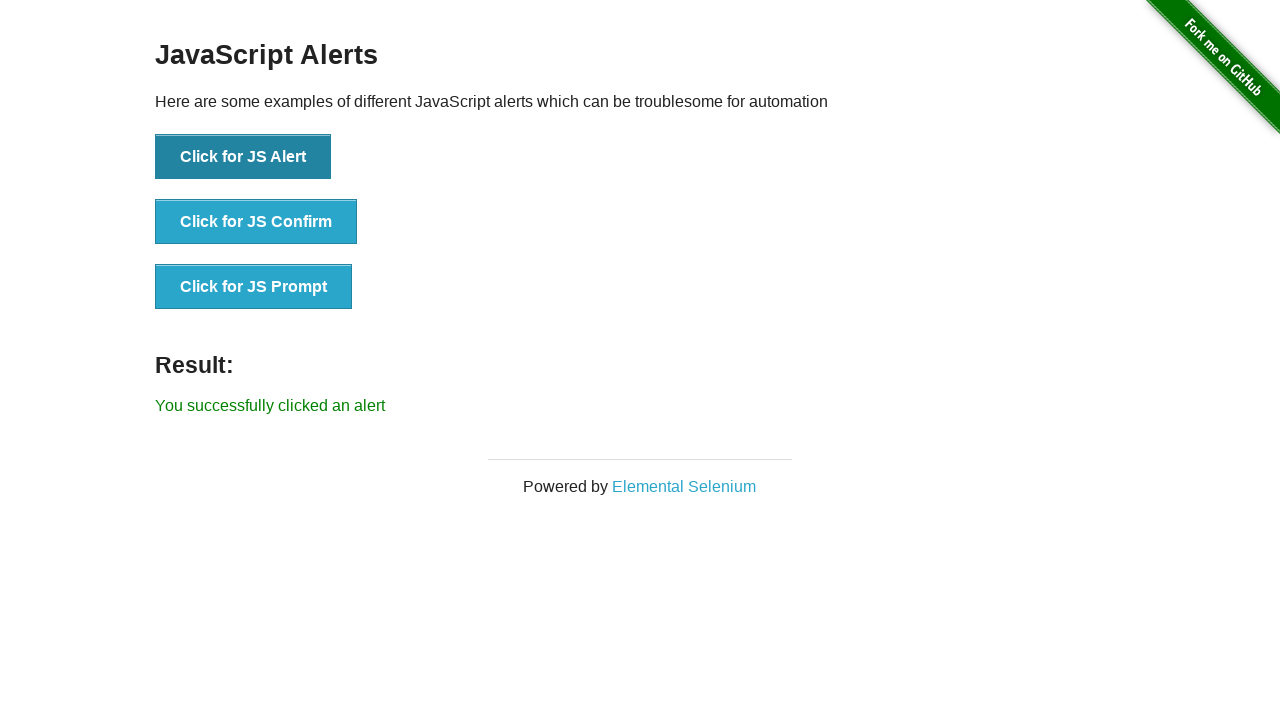

Clicked button to trigger JS Confirm dialog at (256, 222) on xpath=//button[text()='Click for JS Confirm']
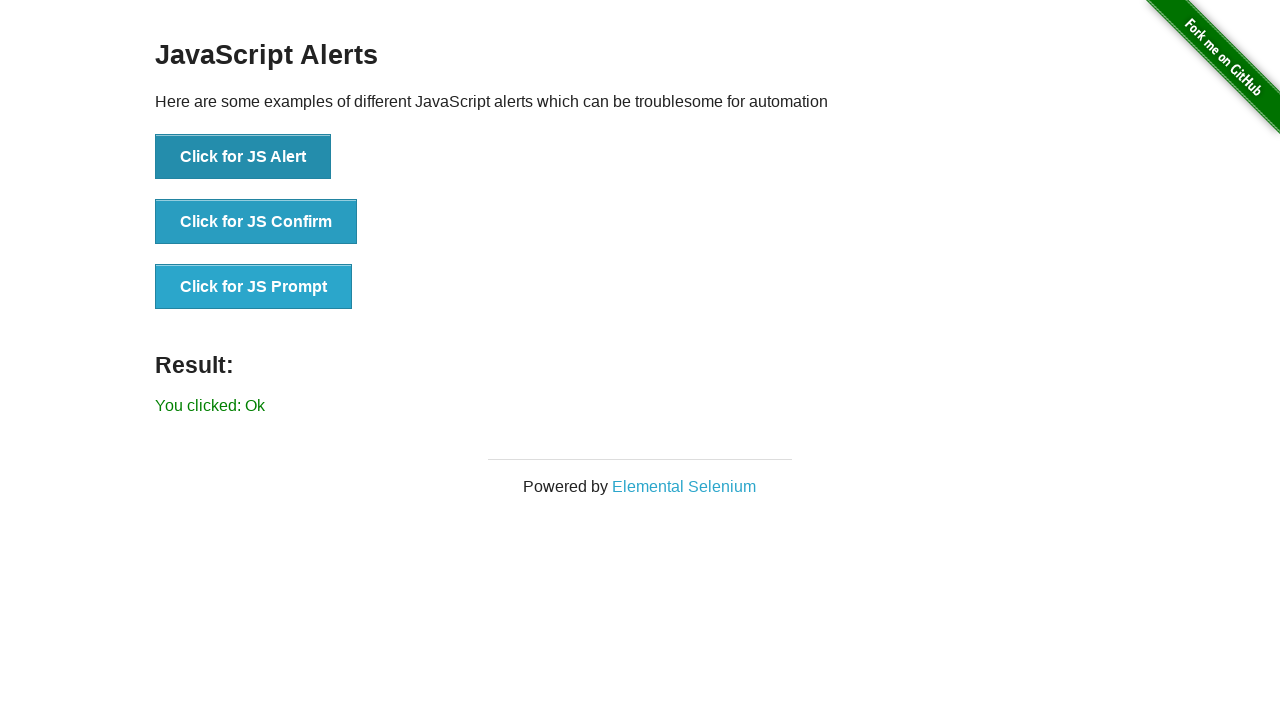

Waited for result element to load after JS Confirm
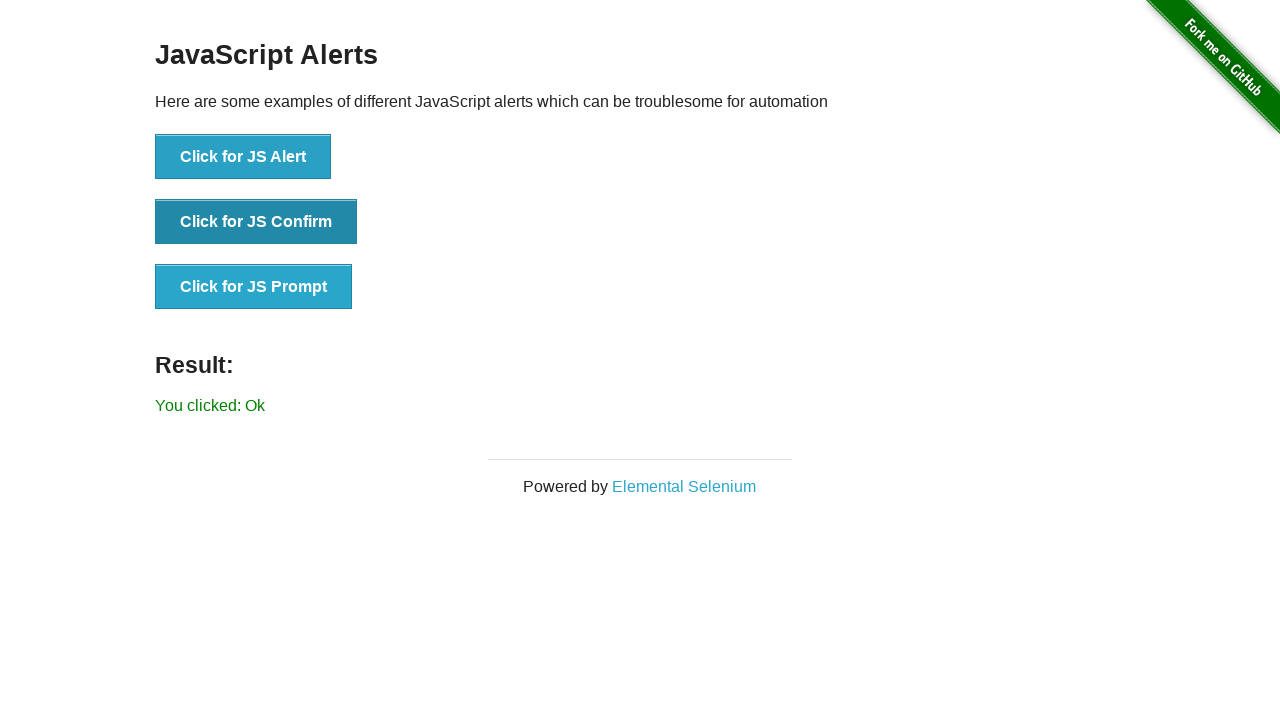

Retrieved confirm result text: You clicked: Ok
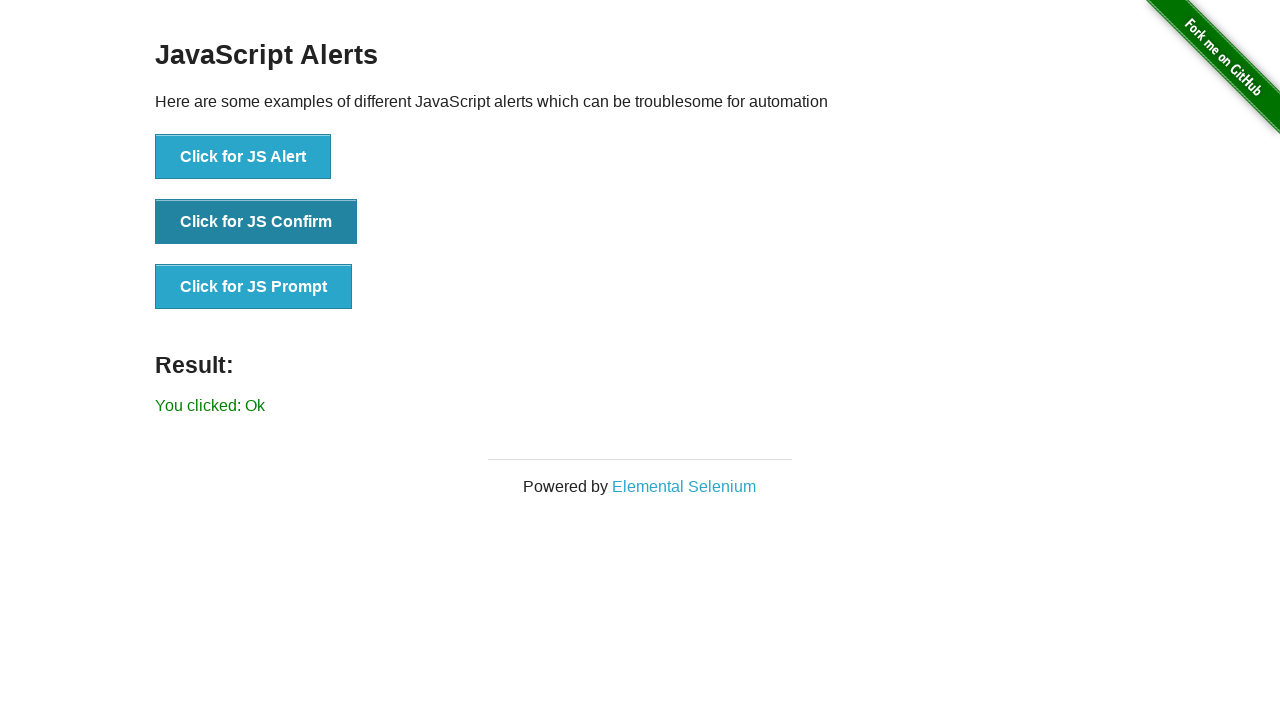

Clicked button to trigger JS Prompt dialog at (254, 287) on xpath=//button[text()='Click for JS Prompt']
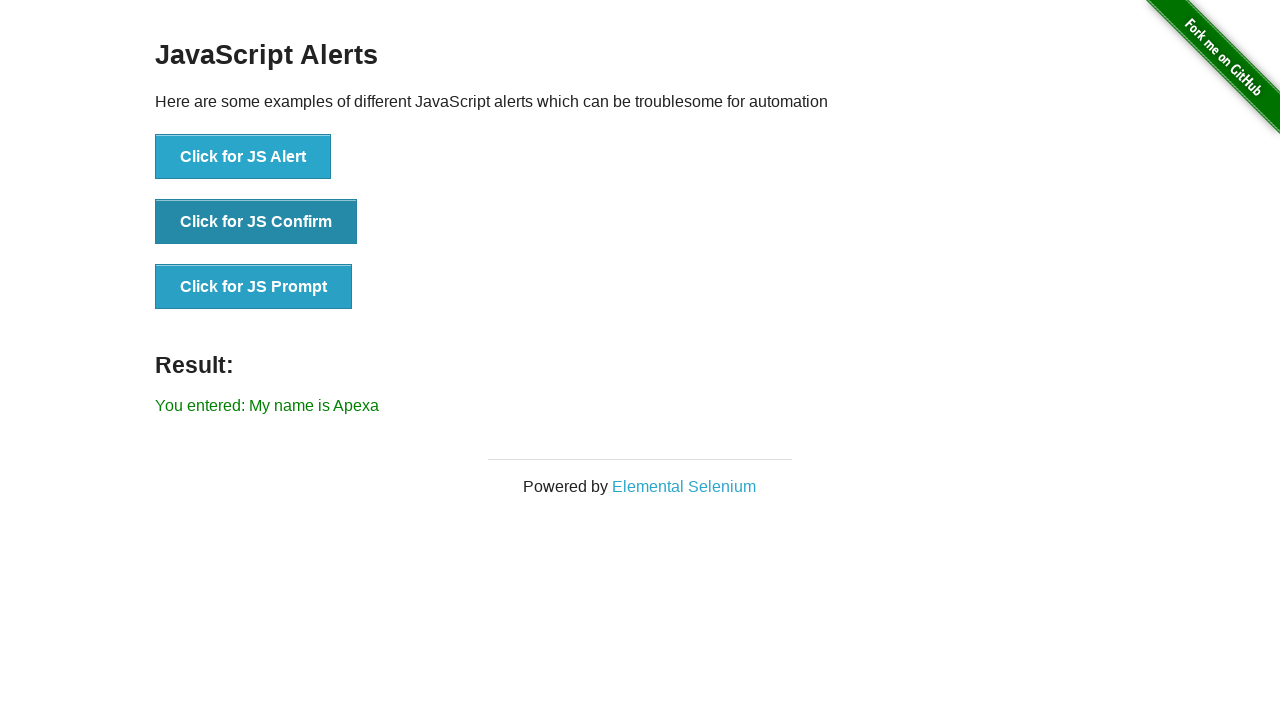

Waited for result element to load after JS Prompt
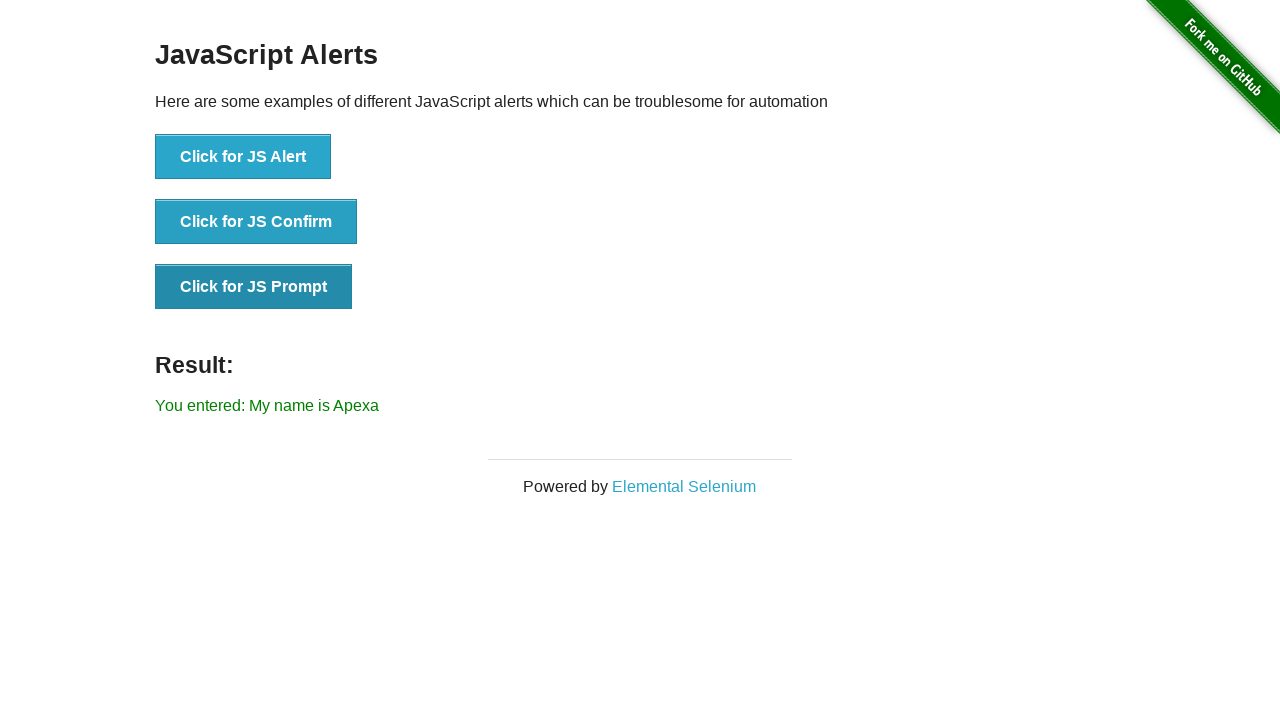

Retrieved prompt result text: You entered: My name is Apexa
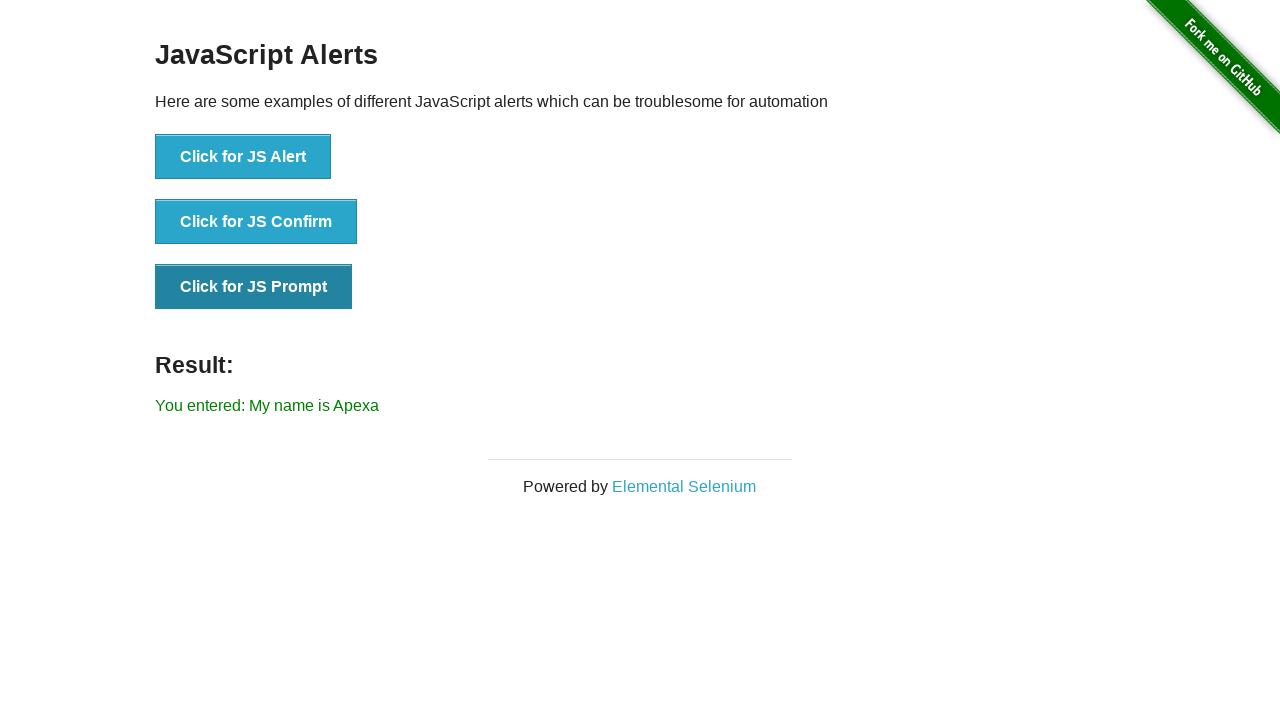

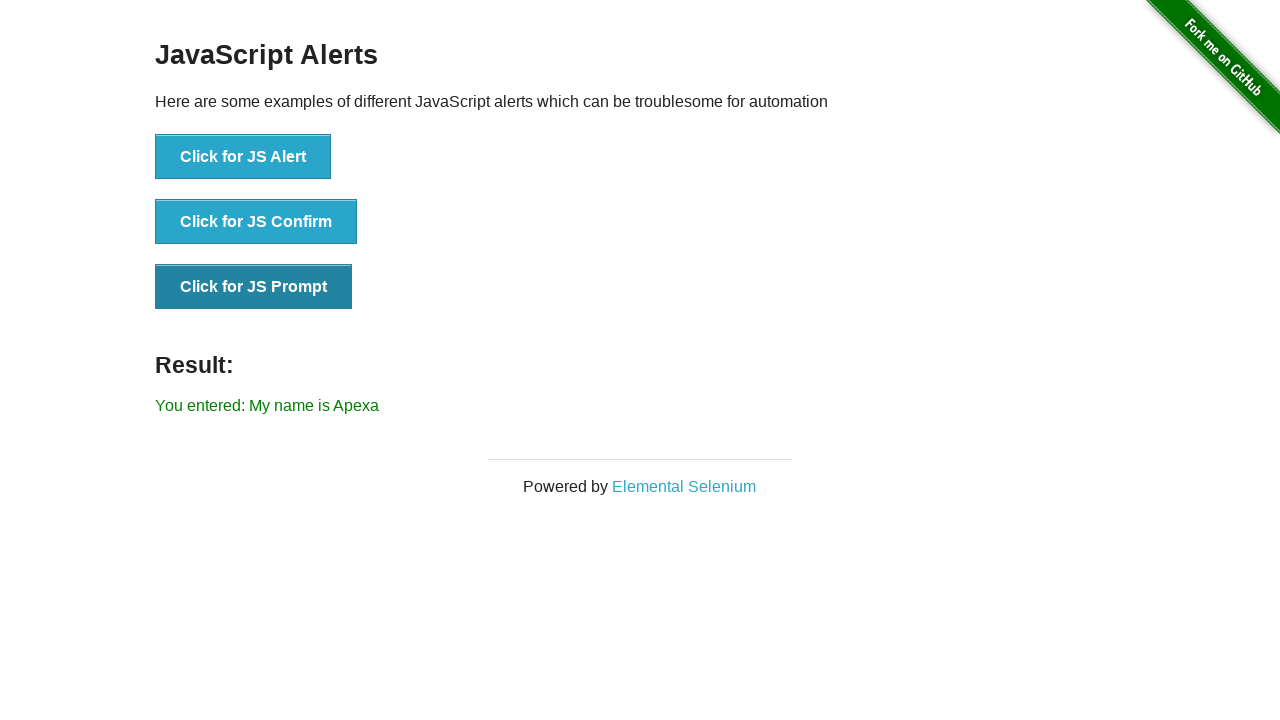